Tests dynamic controls functionality by clicking on the Dynamic Controls link, clicking the enable button, and then typing text into the input field that becomes enabled.

Starting URL: https://the-internet.herokuapp.com/

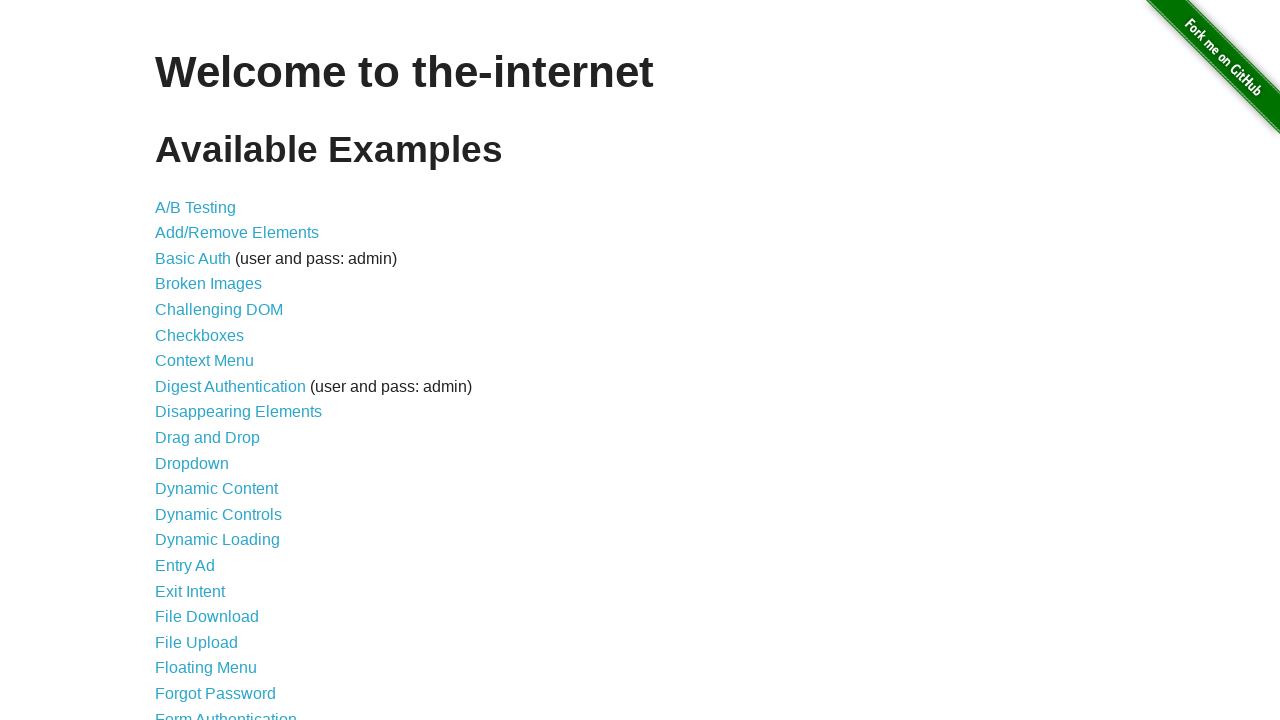

Clicked on Dynamic Controls link at (218, 514) on text=Dynamic Controls
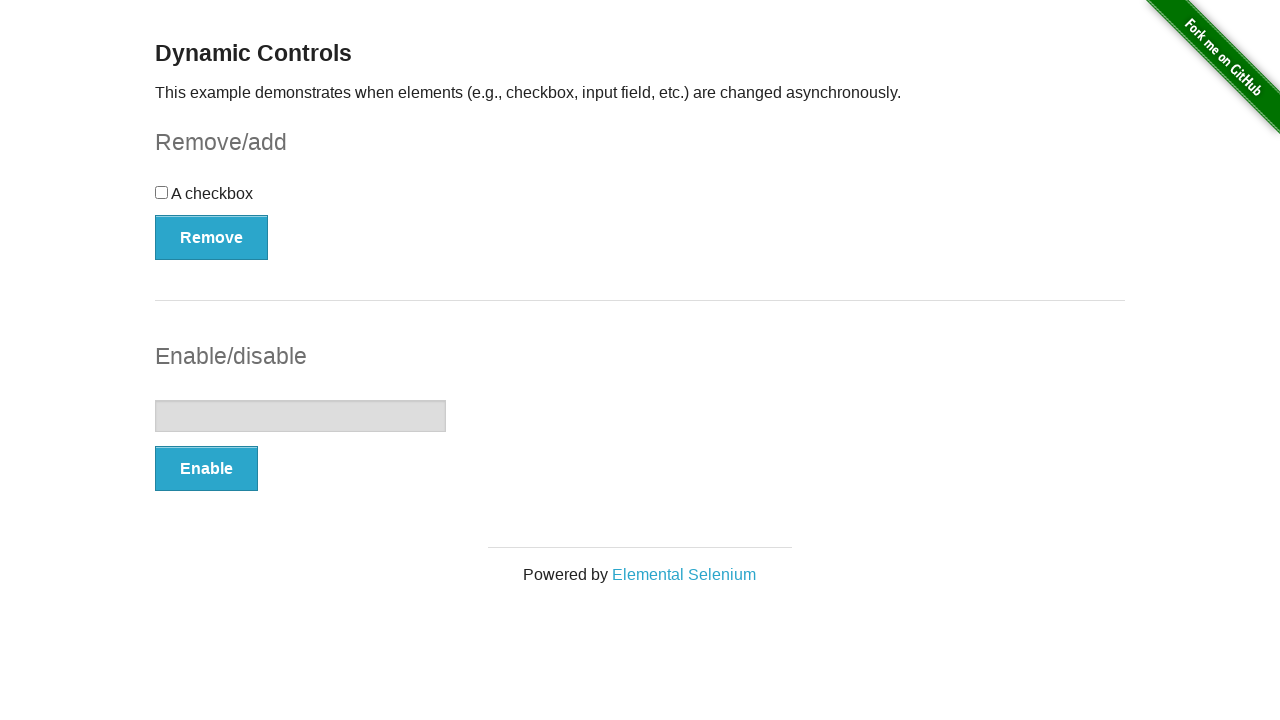

Clicked the Enable button to activate the input field at (206, 469) on button:has-text('Enable')
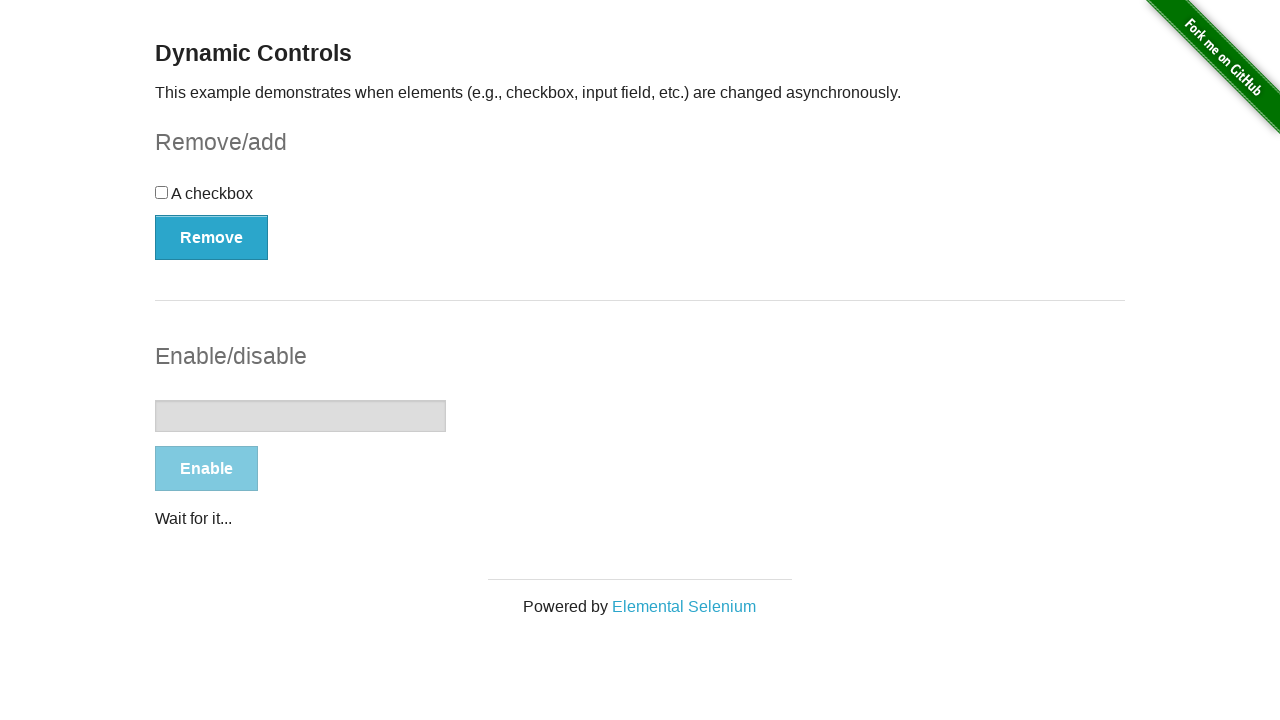

Waited for input field to become enabled
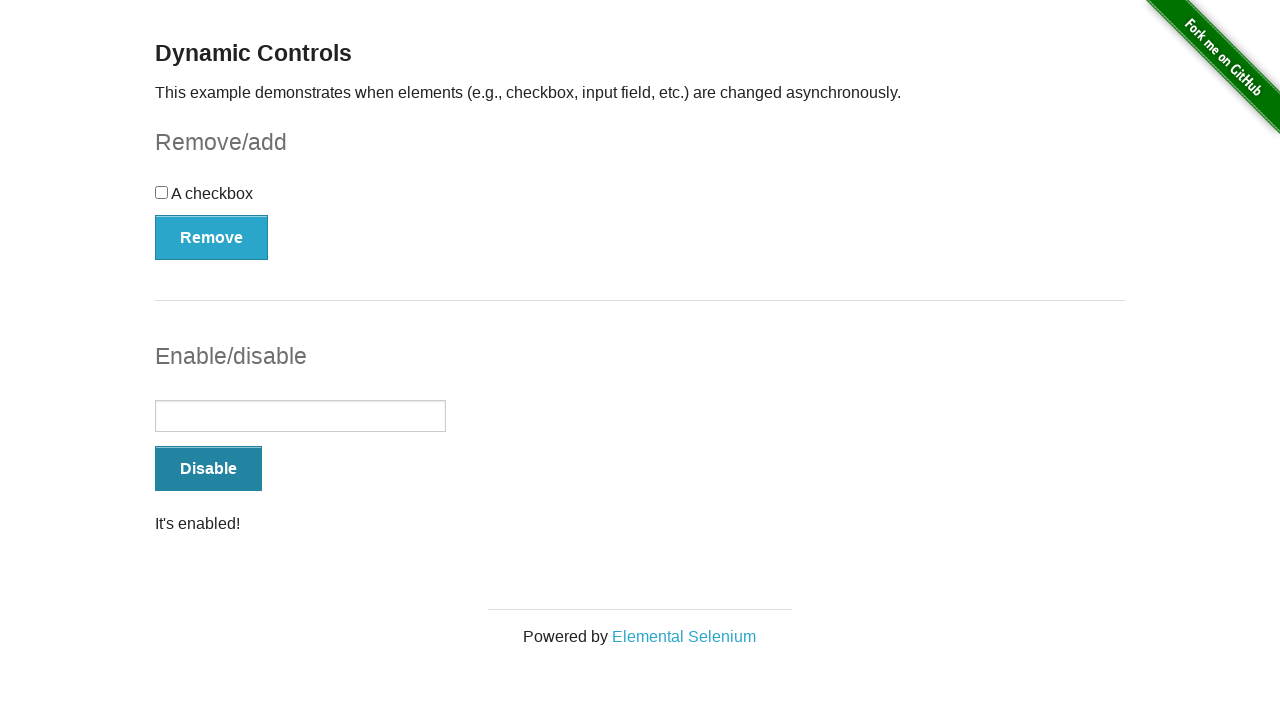

Typed 'Hello' into the enabled input field on input[type='text']
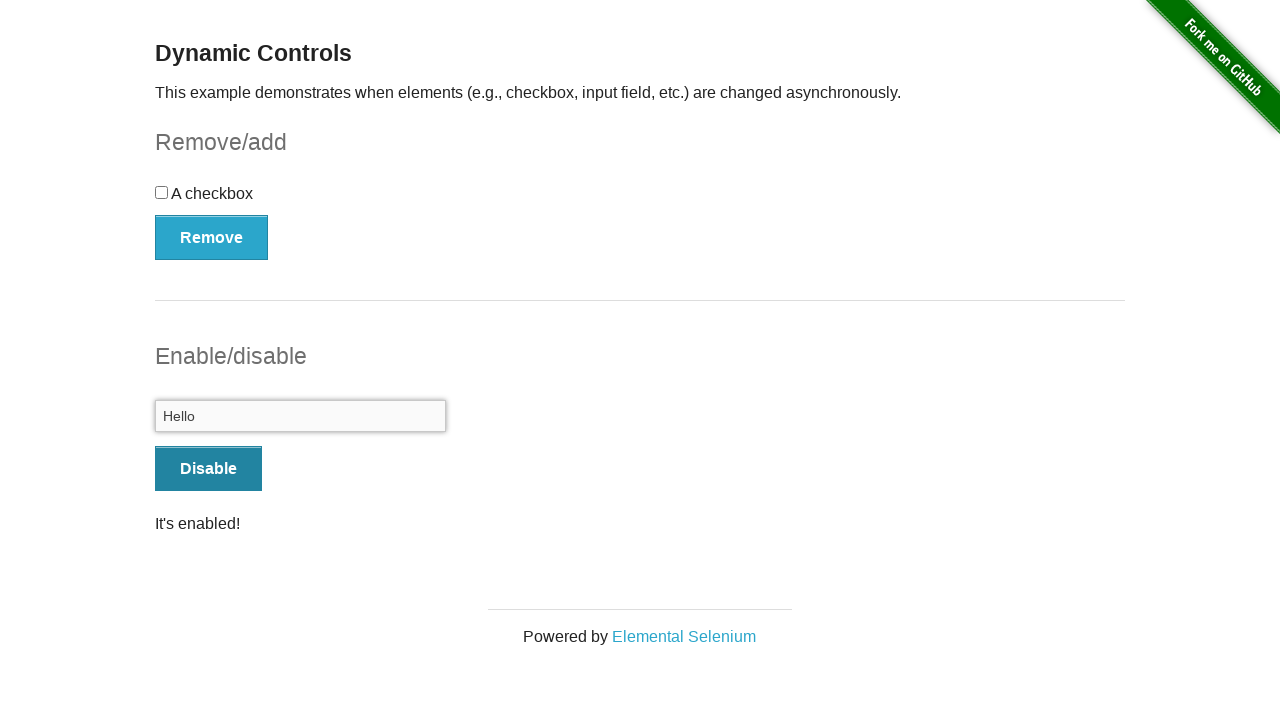

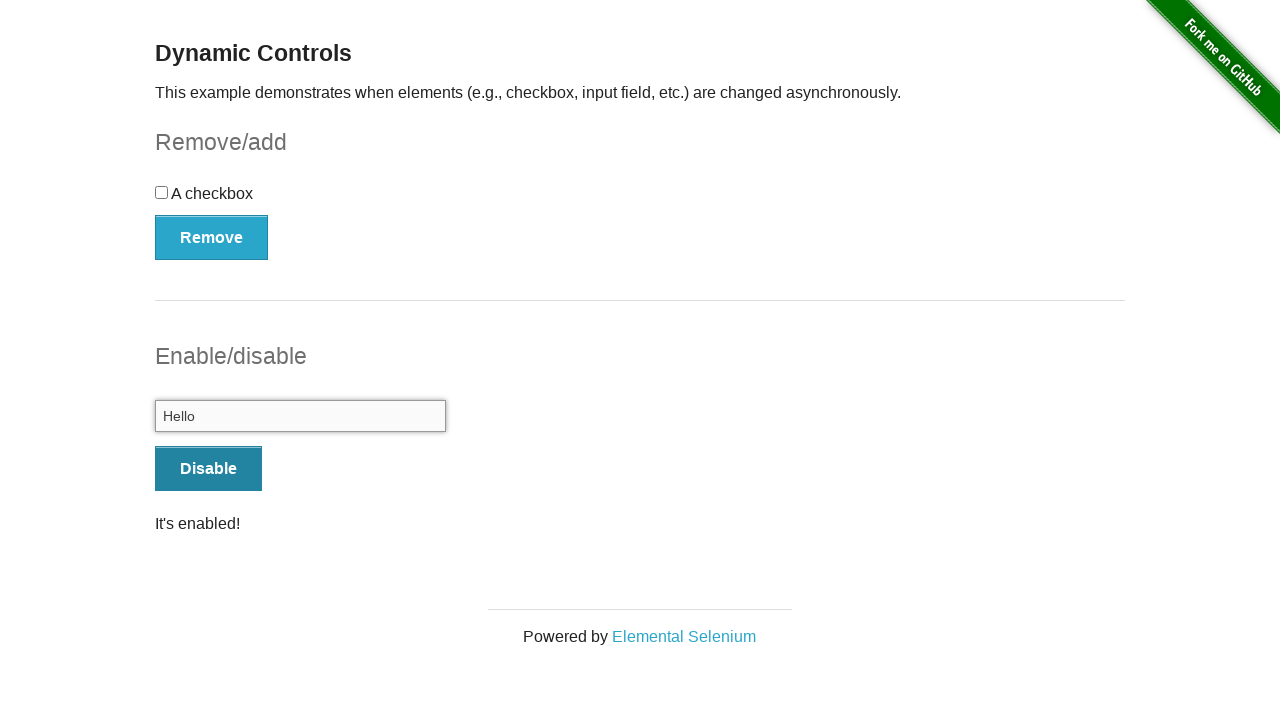